Tests text box form functionality by filling in full name, email, current address, and permanent address fields, then submitting the form.

Starting URL: https://demoqa.com/text-box

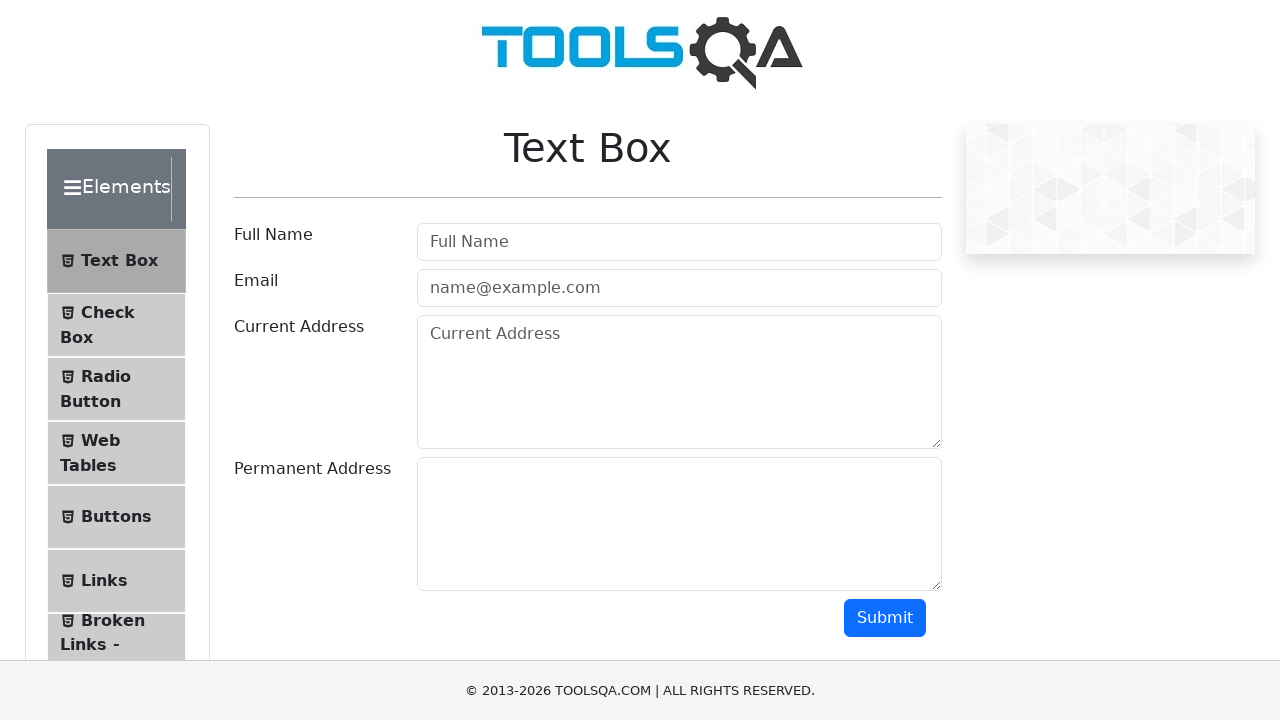

Filled full name field with 'Max' on #userName
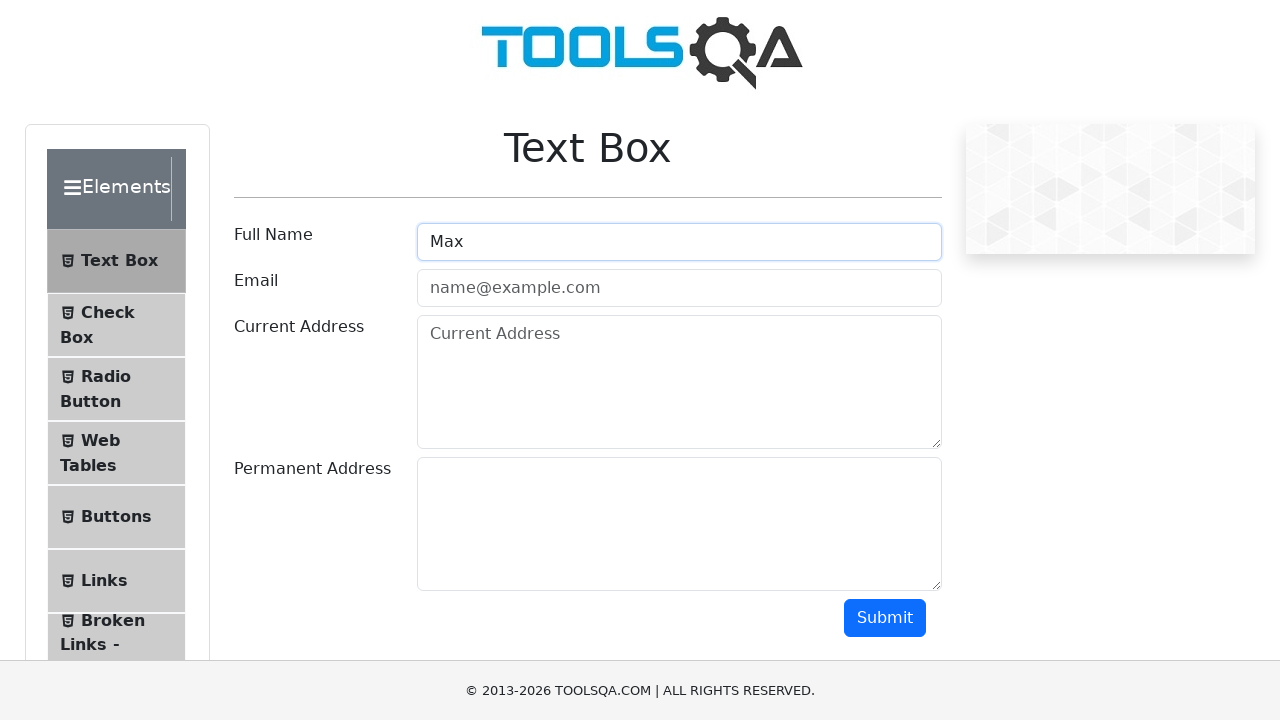

Filled email field with 'max@mail.ru' on #userEmail
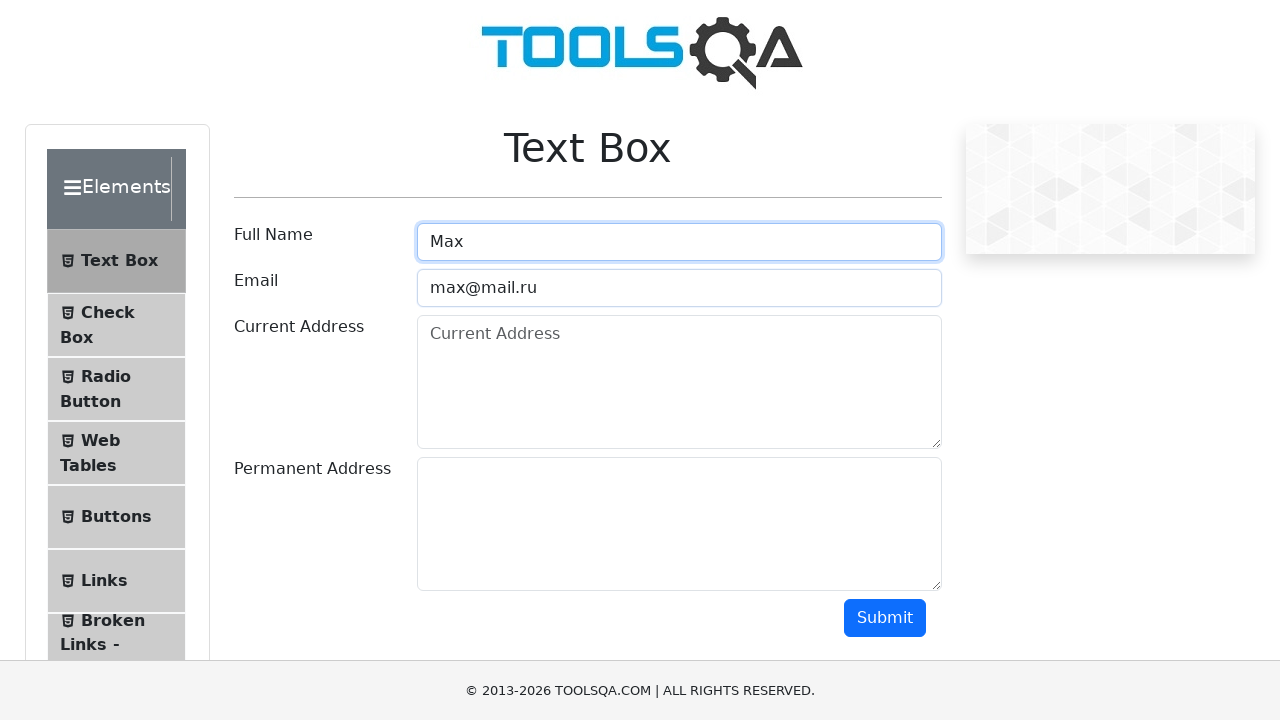

Filled current address field with 'Balti, Index:3120, Republic of Moldova, str. Alecu Ruso, ap. 36' on #currentAddress
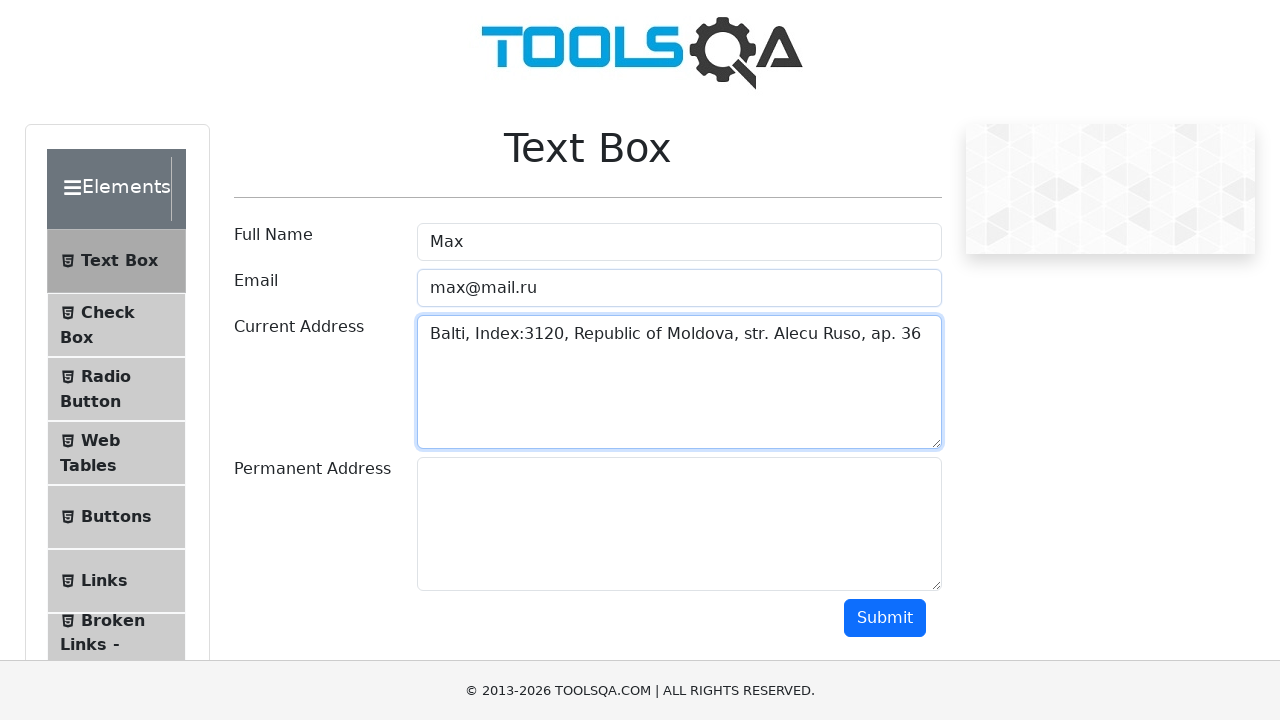

Filled permanent address field with 'Balti, Index:3120, Republic of Moldova, str. Alecu Ruso, ap. 36' on #permanentAddress
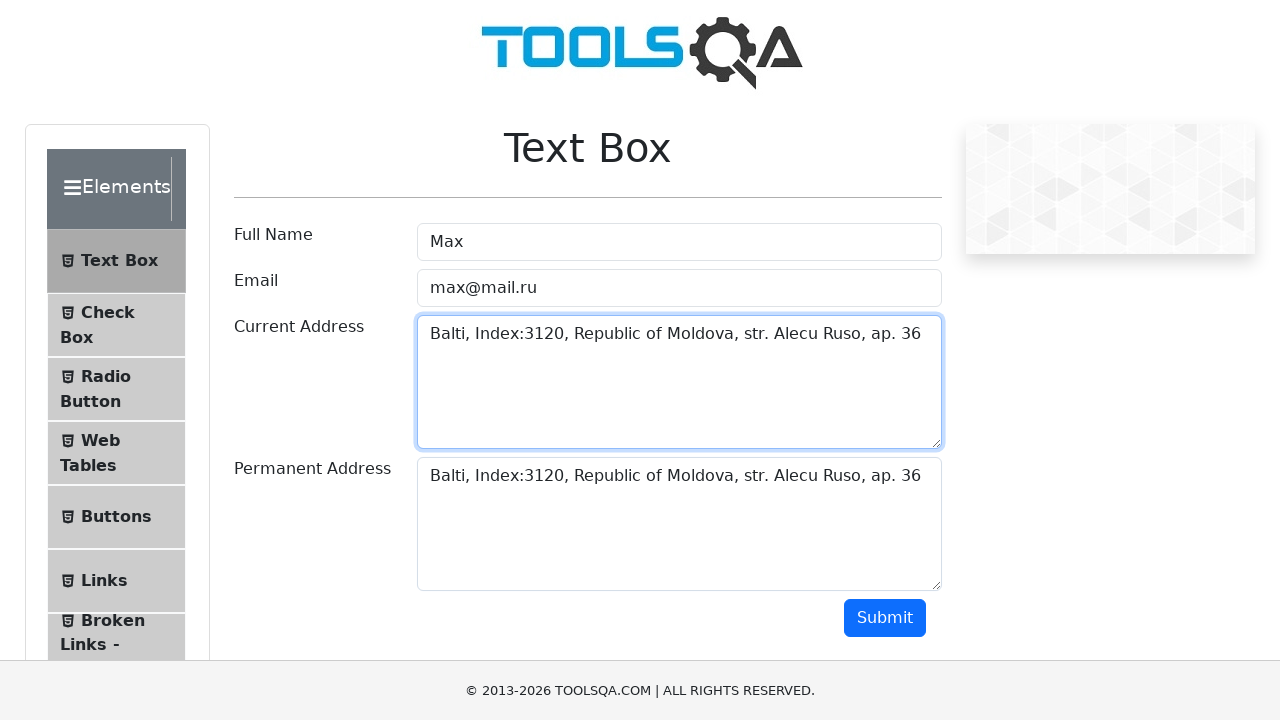

Scrolled submit button into view
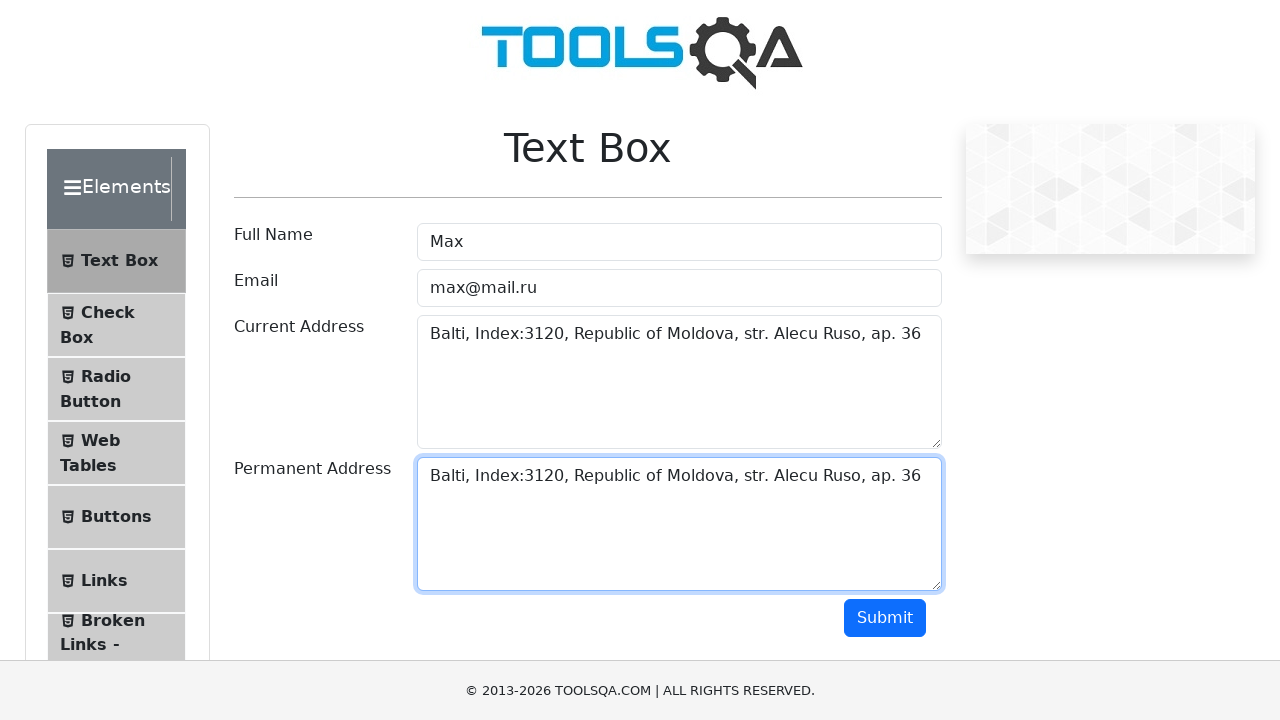

Clicked submit button to submit the text box form at (885, 618) on #submit
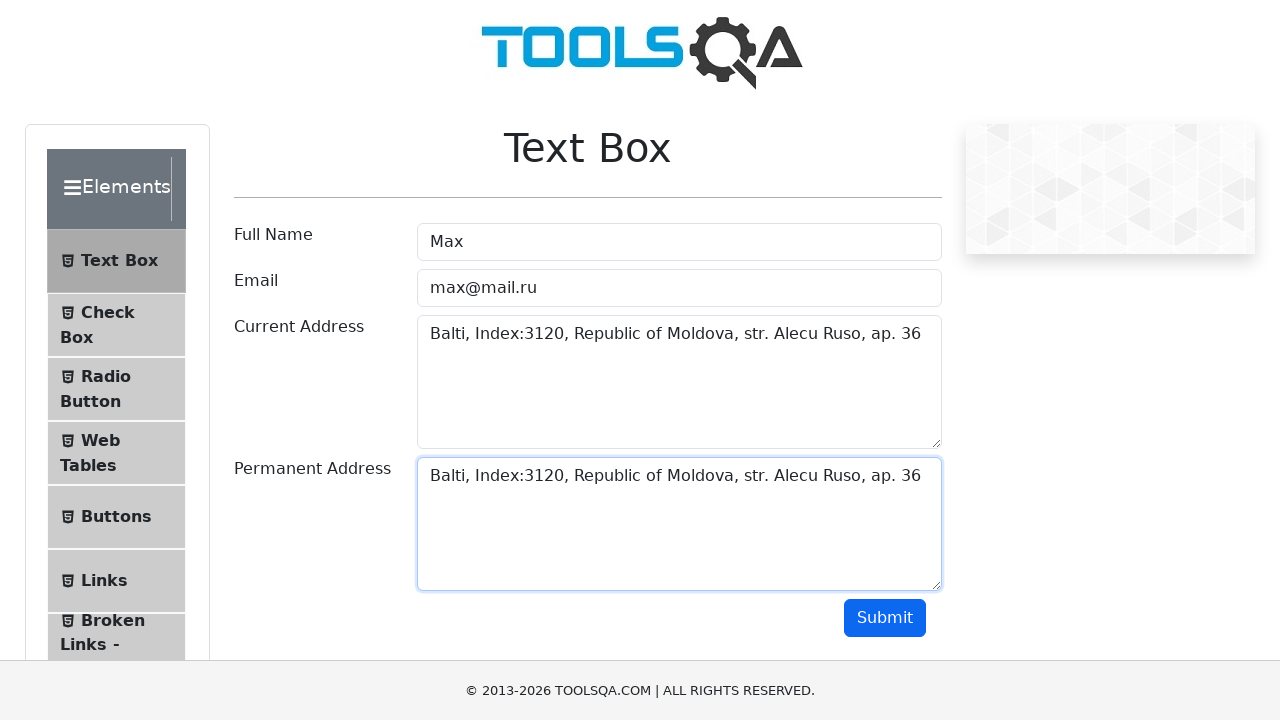

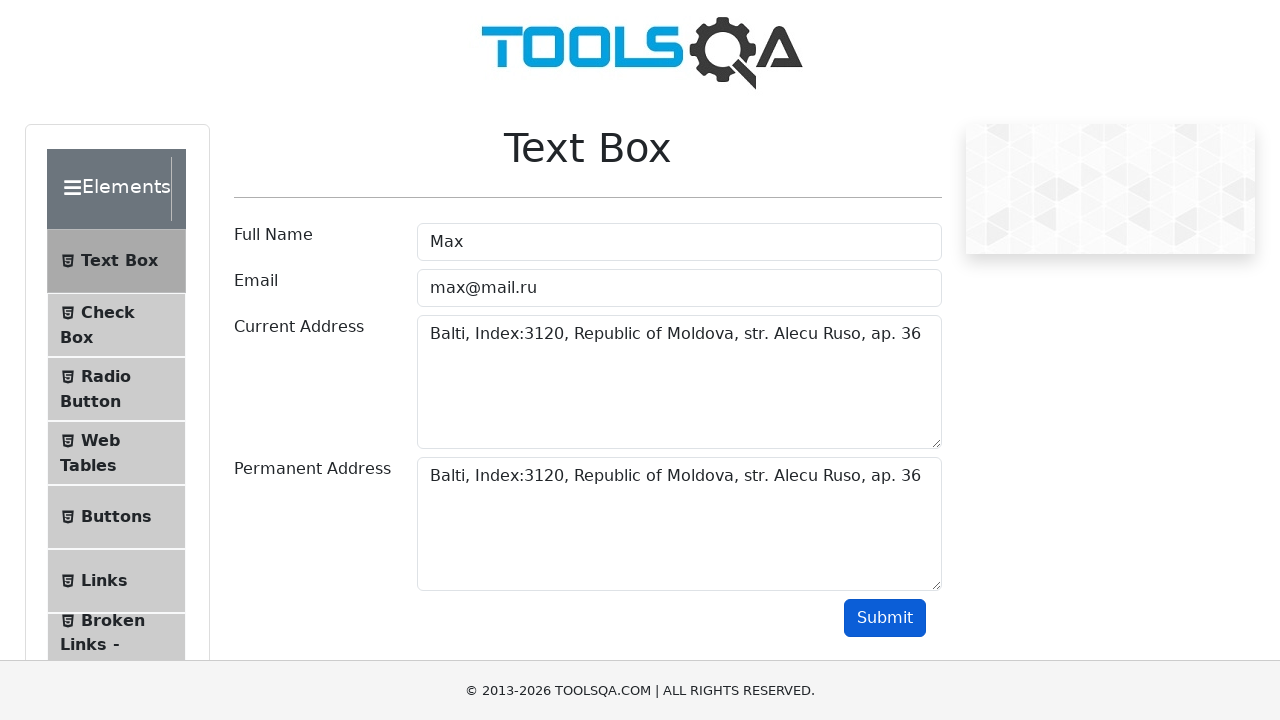